Tests color slider functionality by dragging red, green, and blue slider handles to different positions within an iframe

Starting URL: https://www.globalsqa.com/demo-site/sliders/

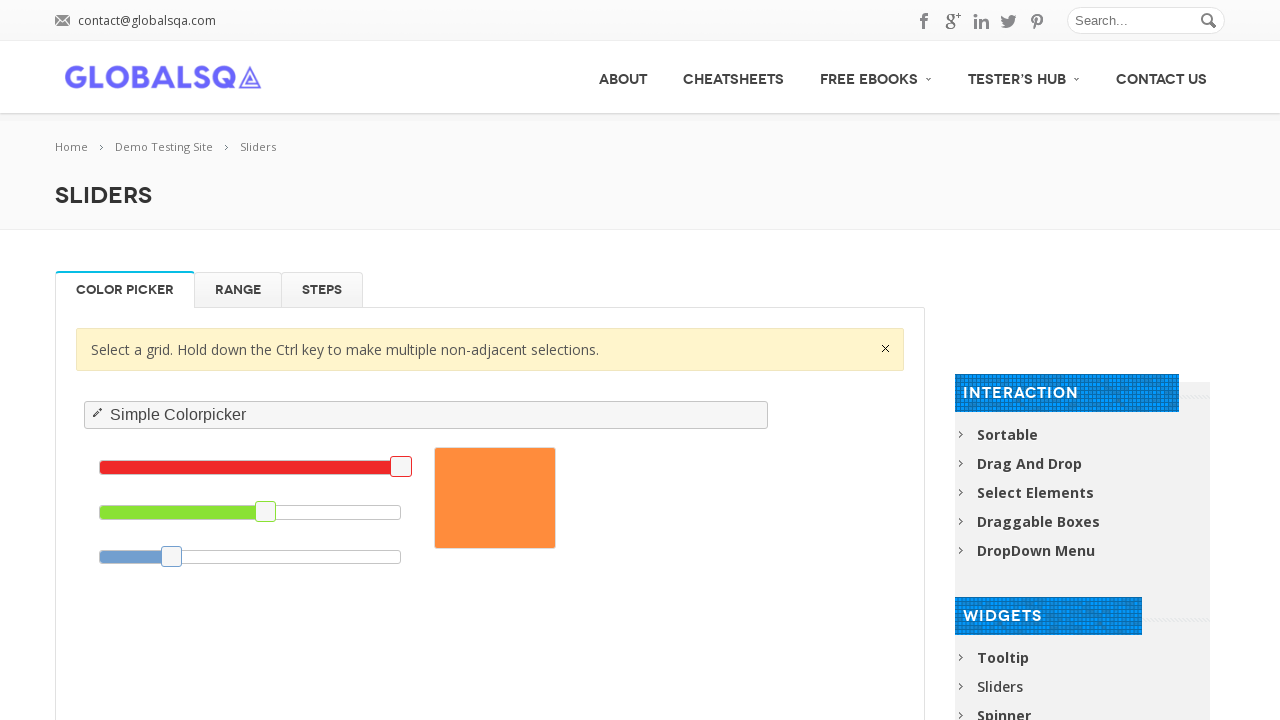

Located iframe containing color sliders
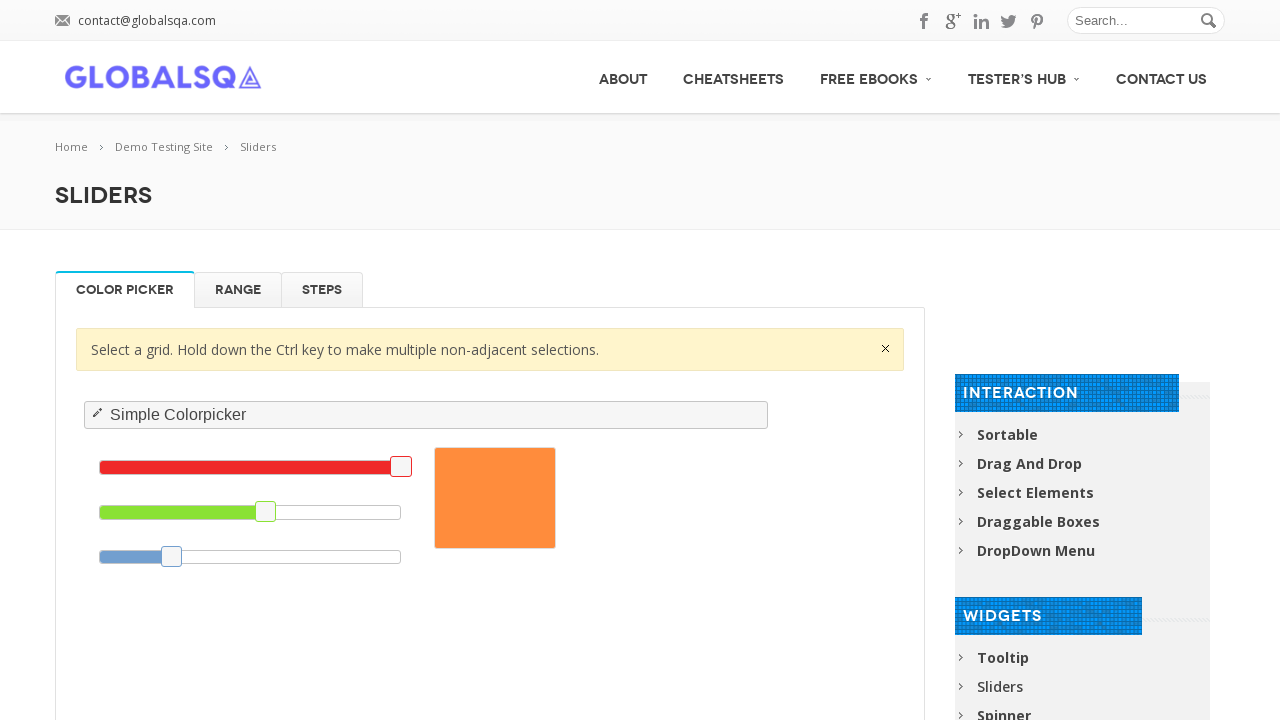

Located red slider handle
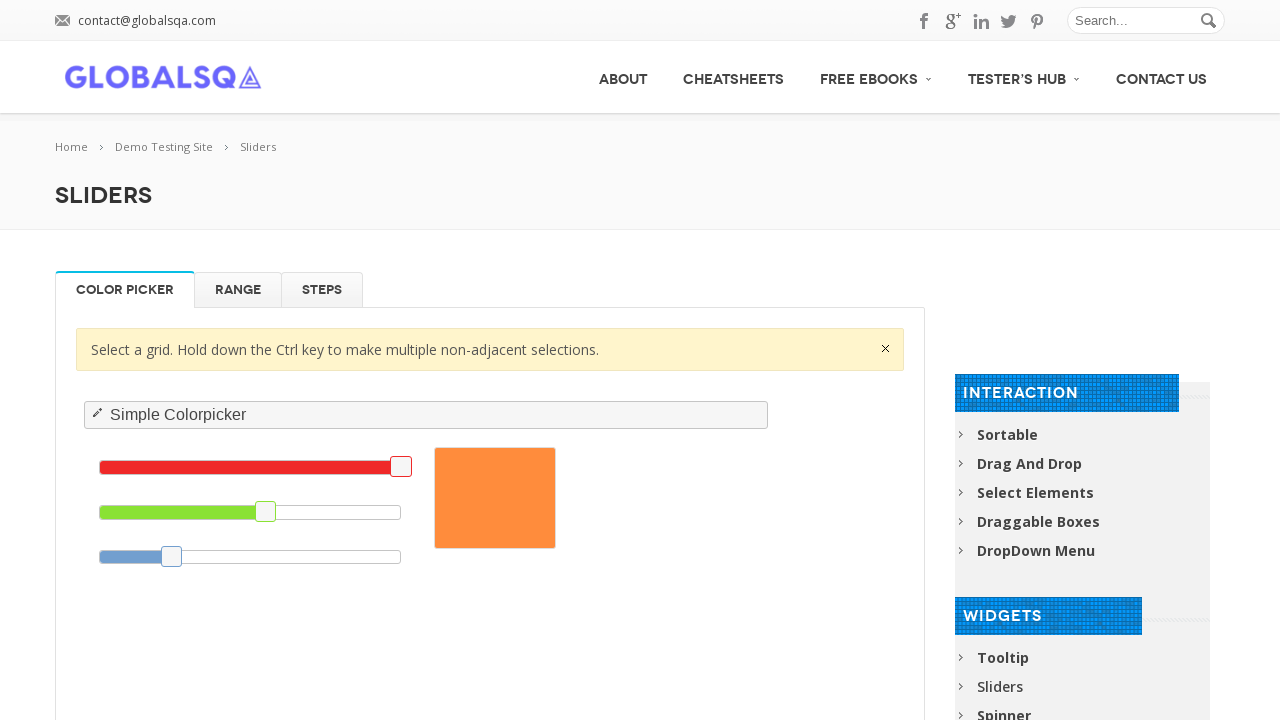

Located green slider handle
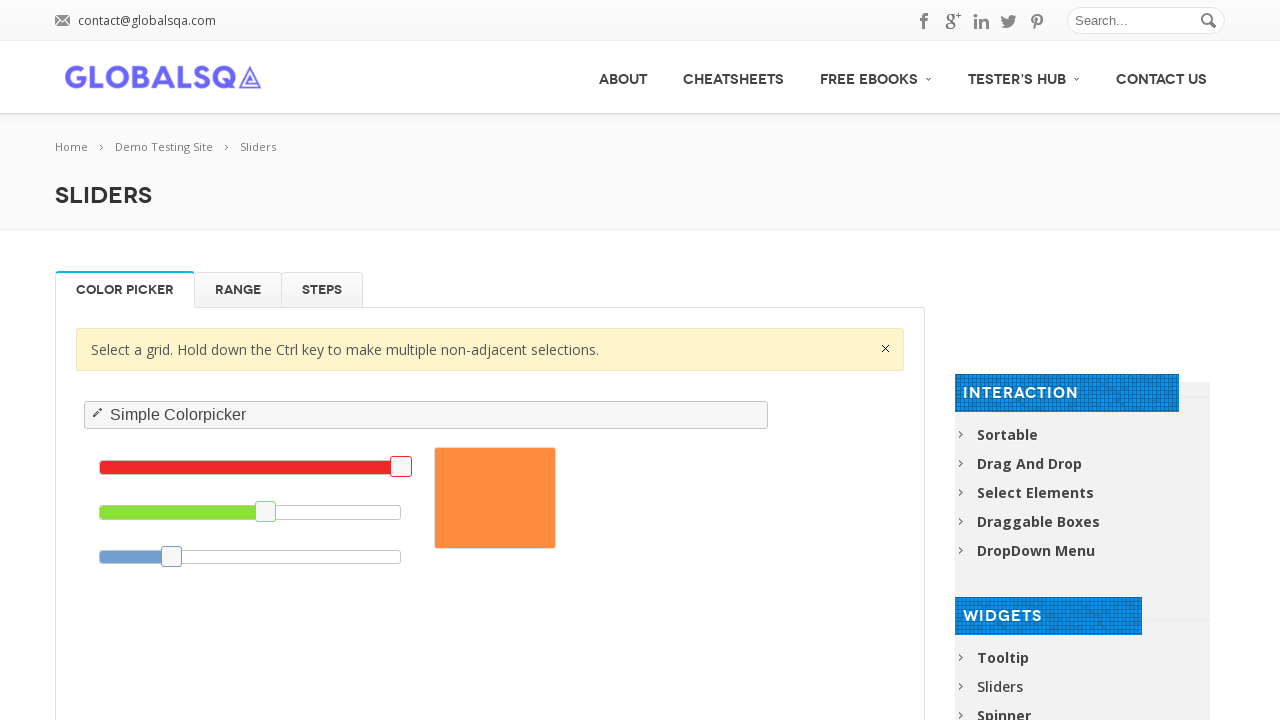

Located blue slider handle
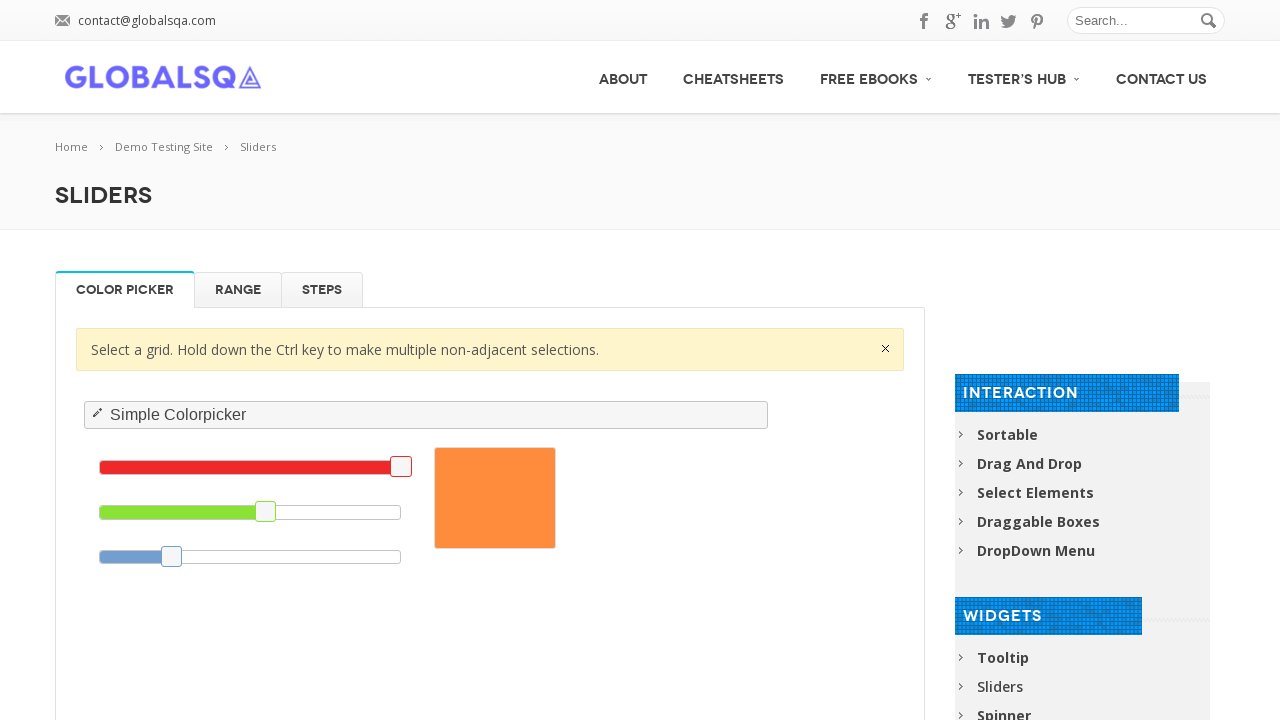

Got red slider bounding box
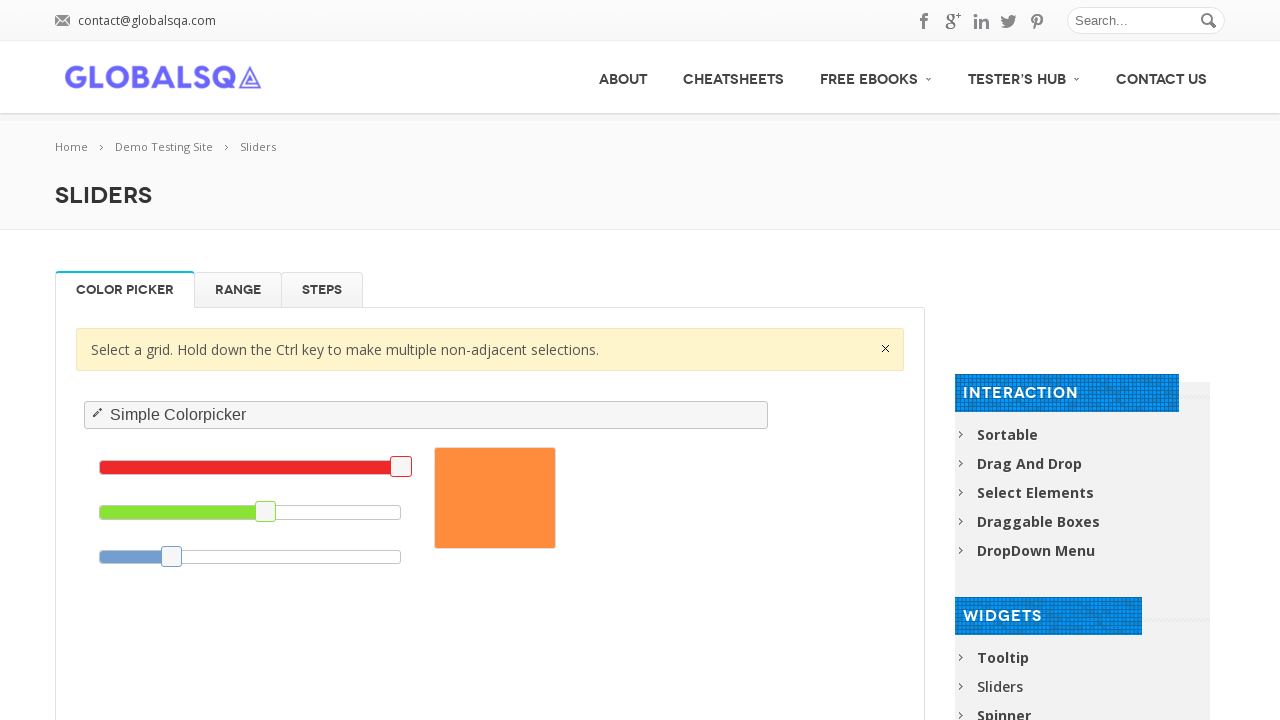

Moved mouse to red slider center at (401, 467)
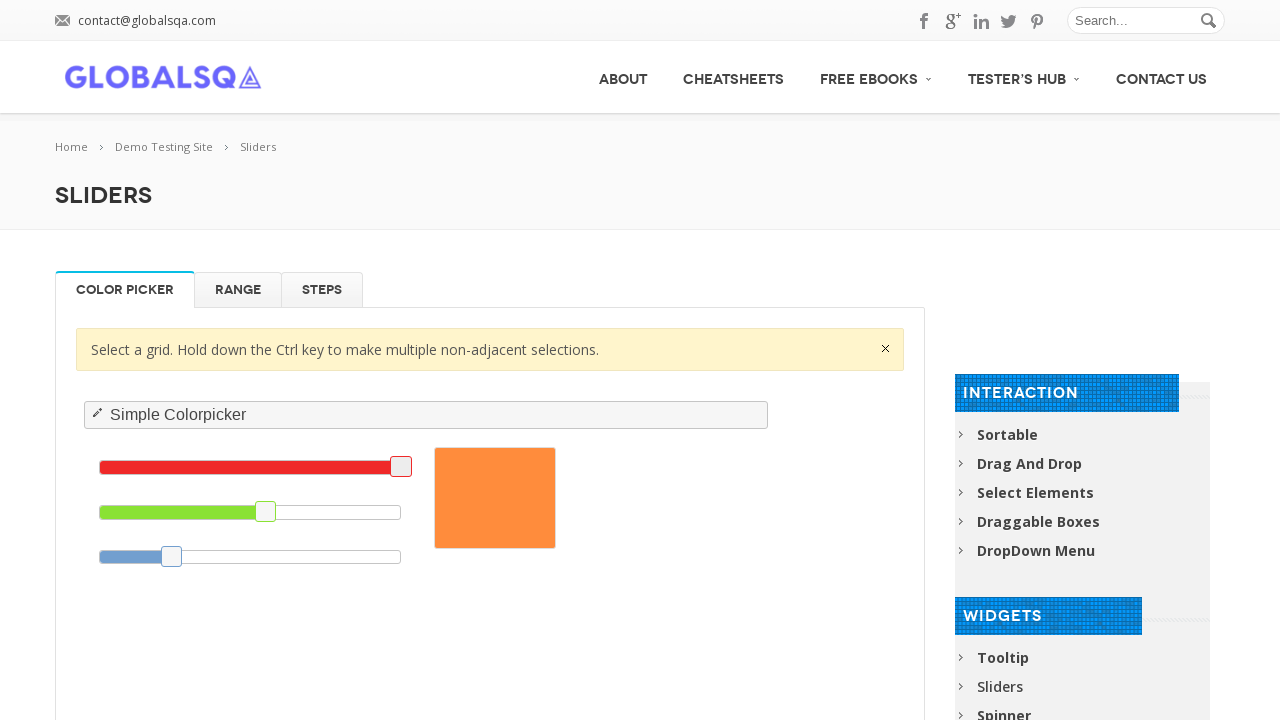

Pressed mouse button down on red slider at (401, 467)
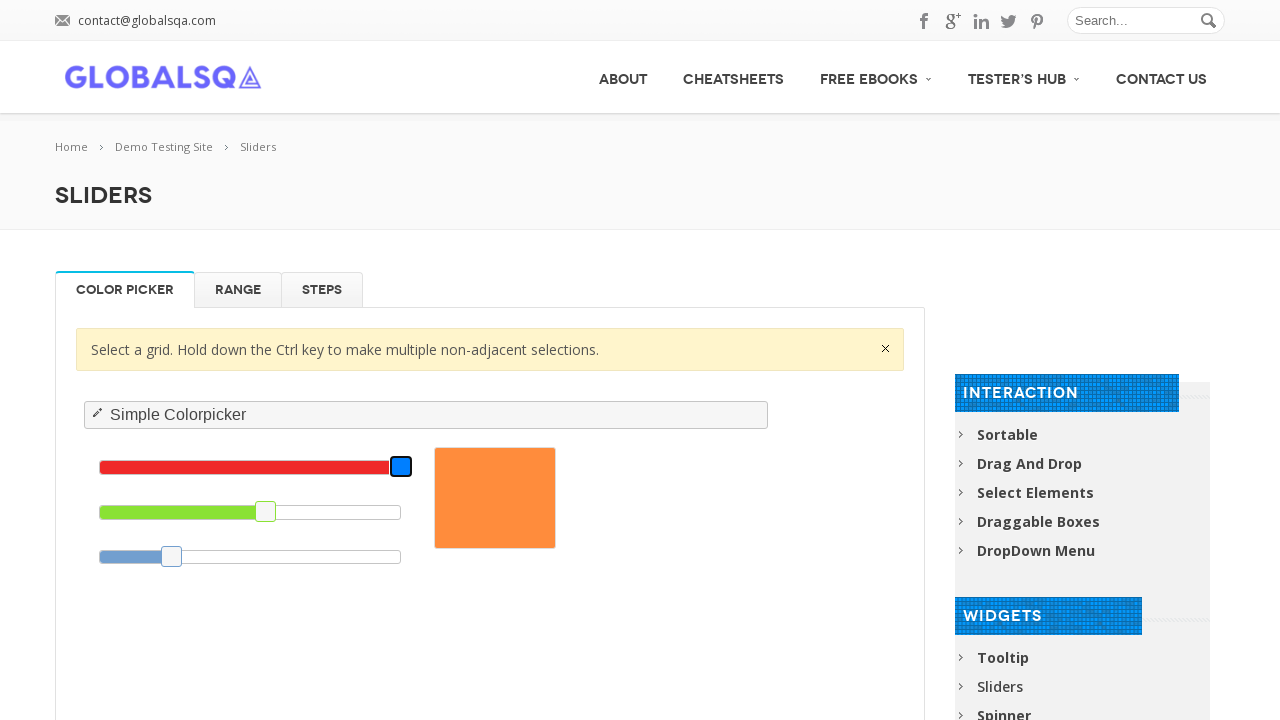

Dragged red slider 100 pixels to the left at (301, 467)
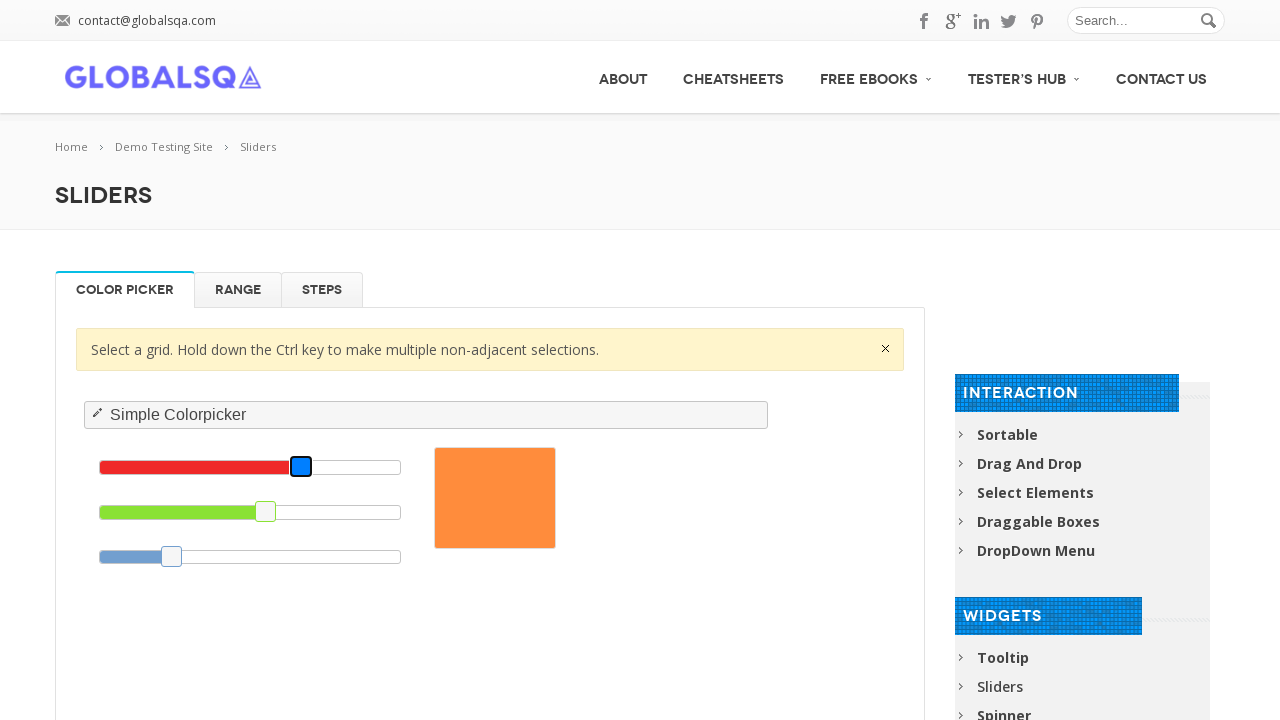

Released mouse button after dragging red slider at (301, 467)
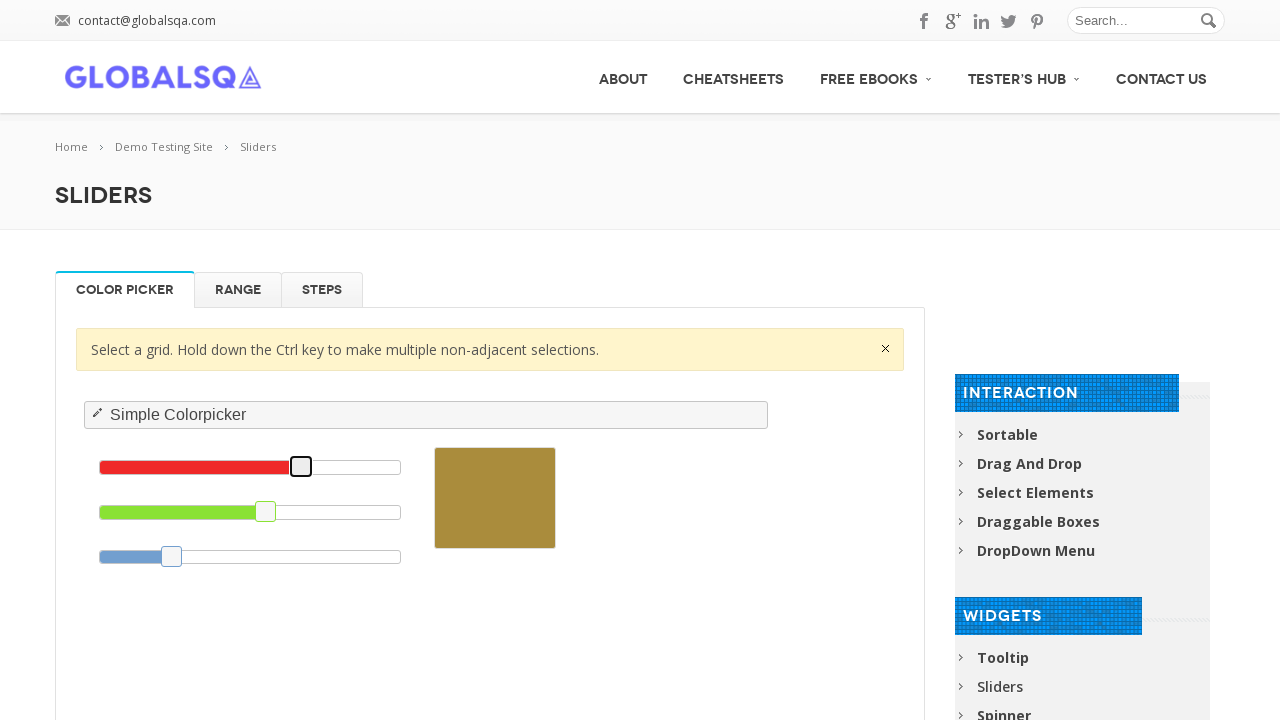

Got green slider bounding box
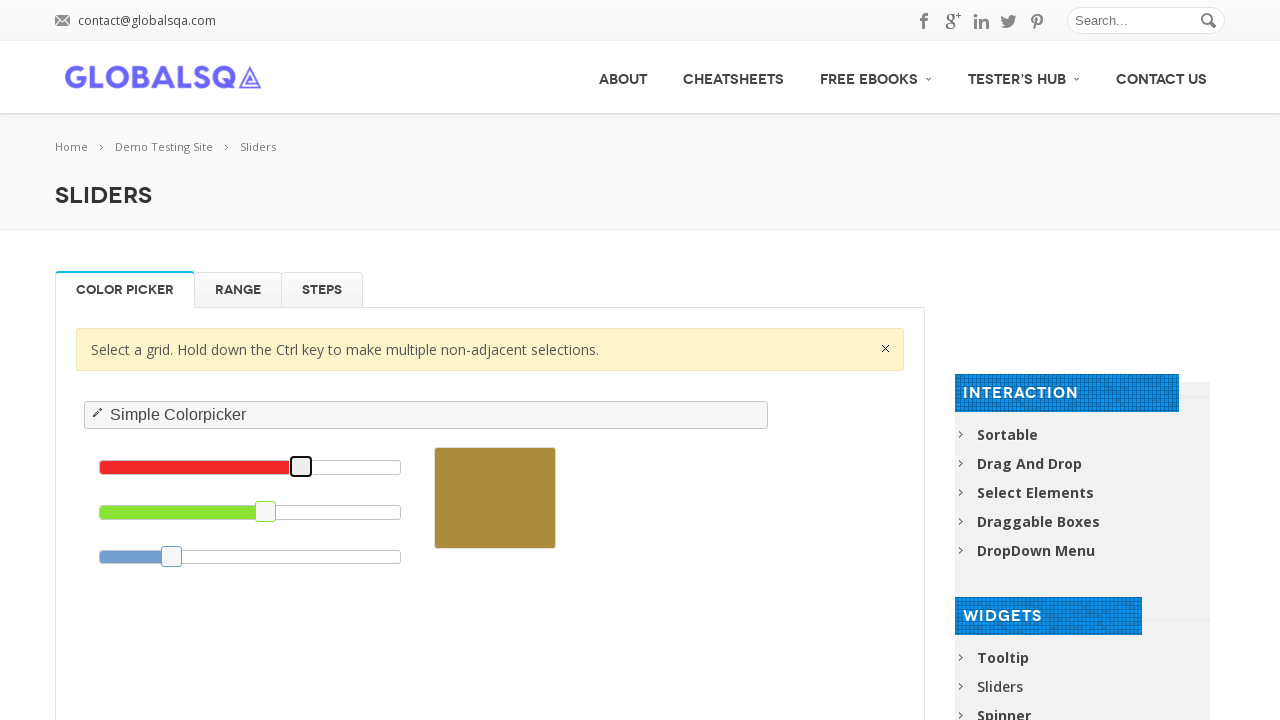

Moved mouse to green slider center at (266, 512)
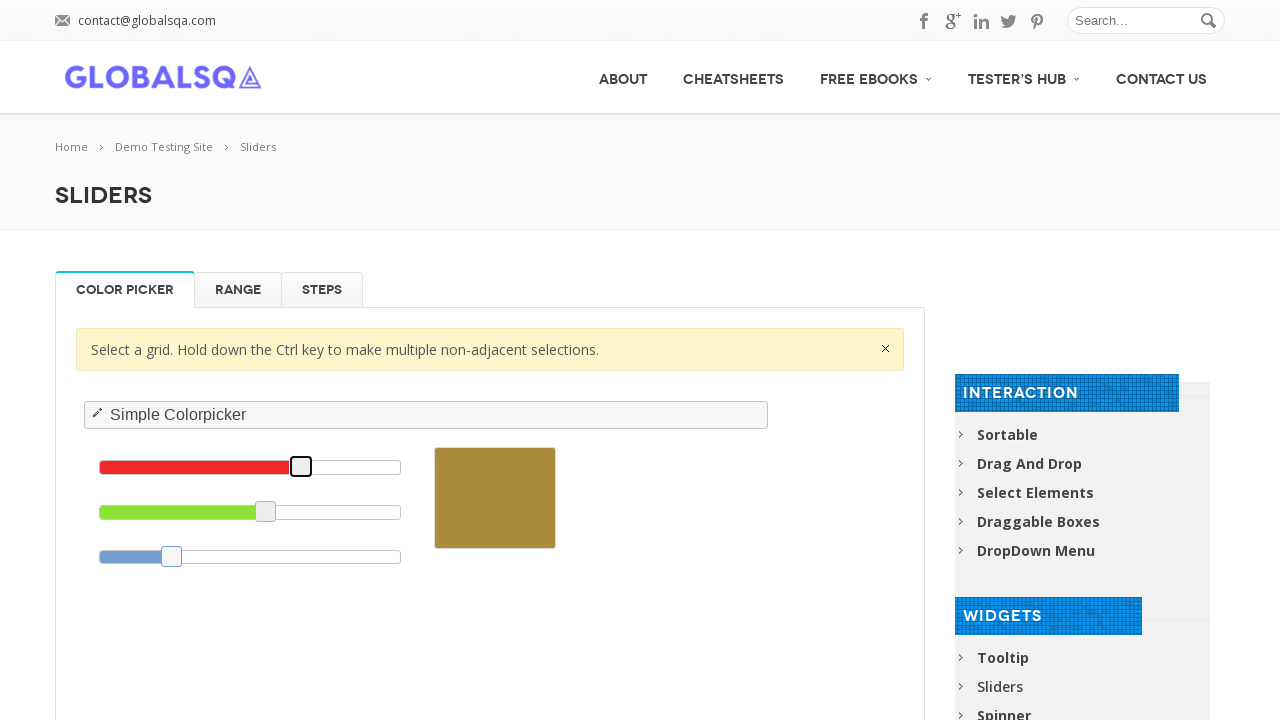

Pressed mouse button down on green slider at (266, 512)
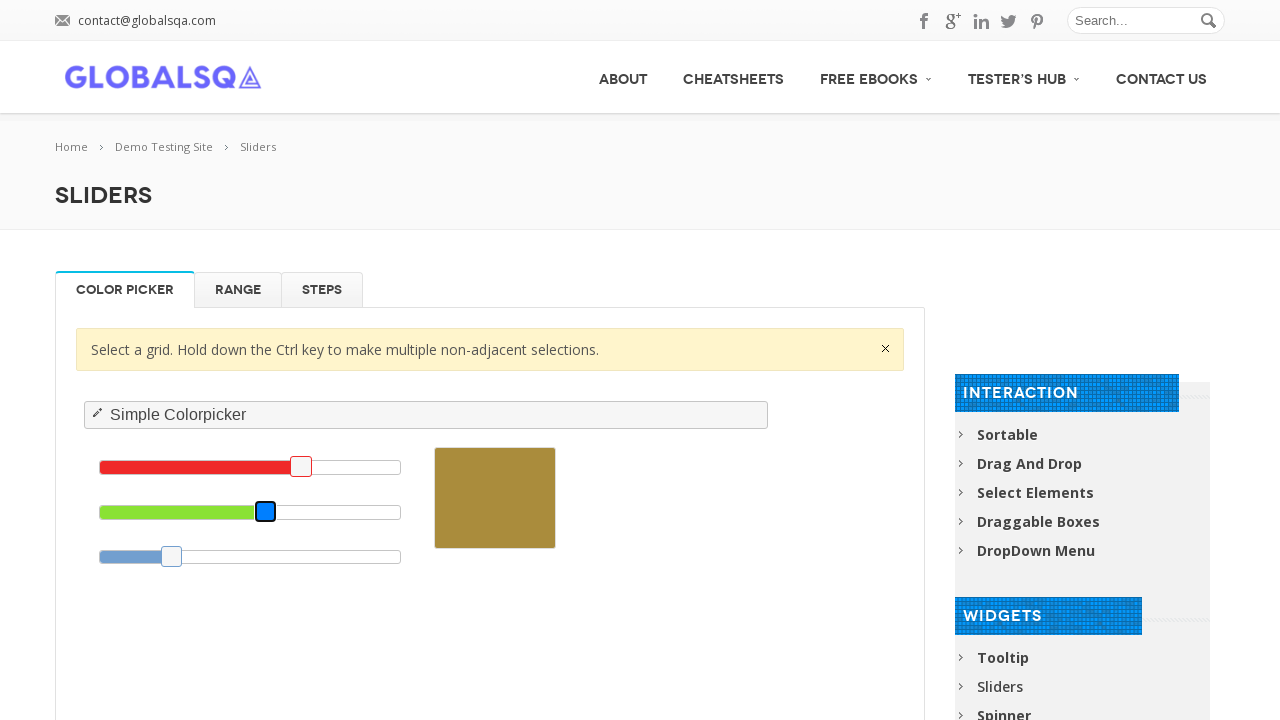

Dragged green slider 50 pixels to the right at (316, 512)
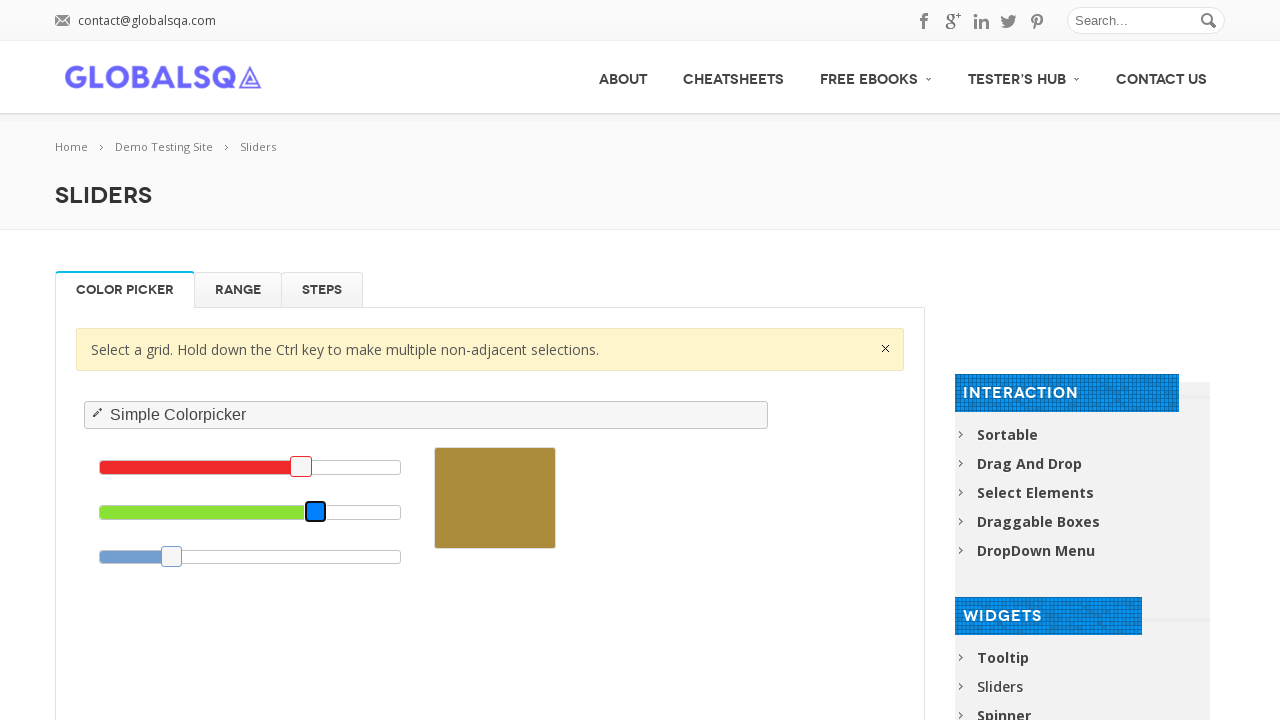

Released mouse button after dragging green slider at (316, 512)
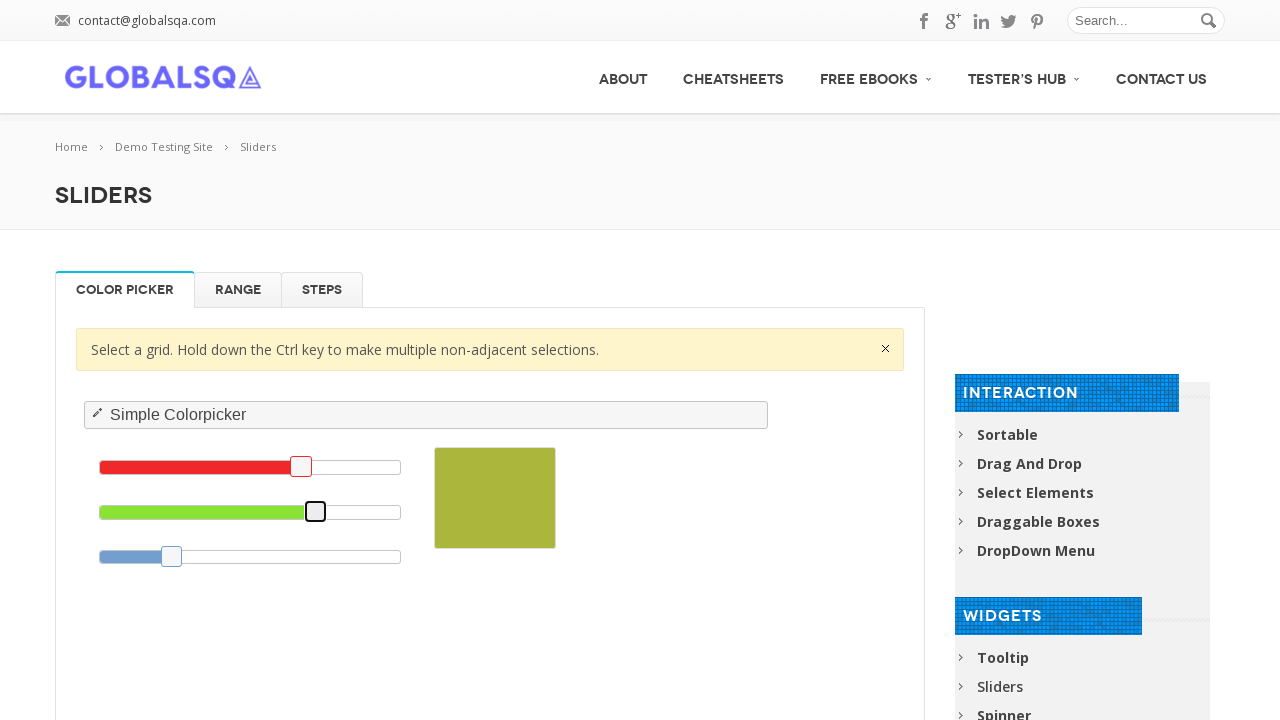

Got blue slider bounding box
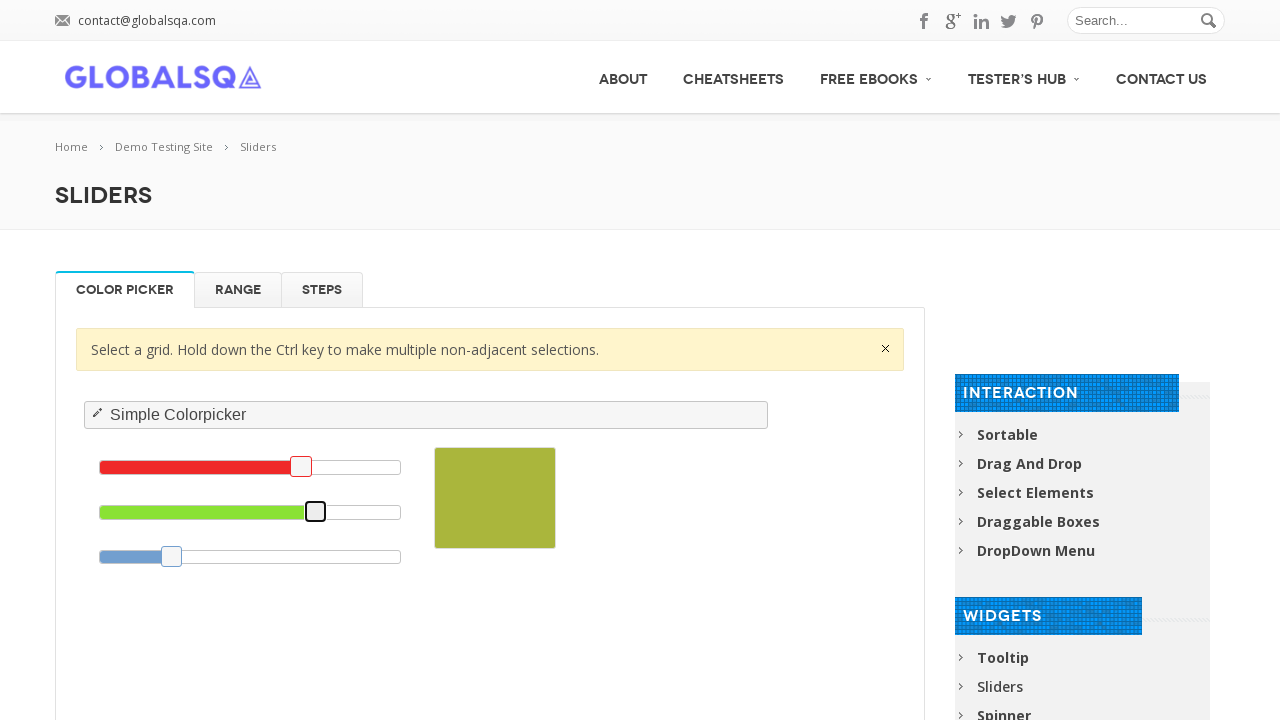

Moved mouse to blue slider center at (172, 556)
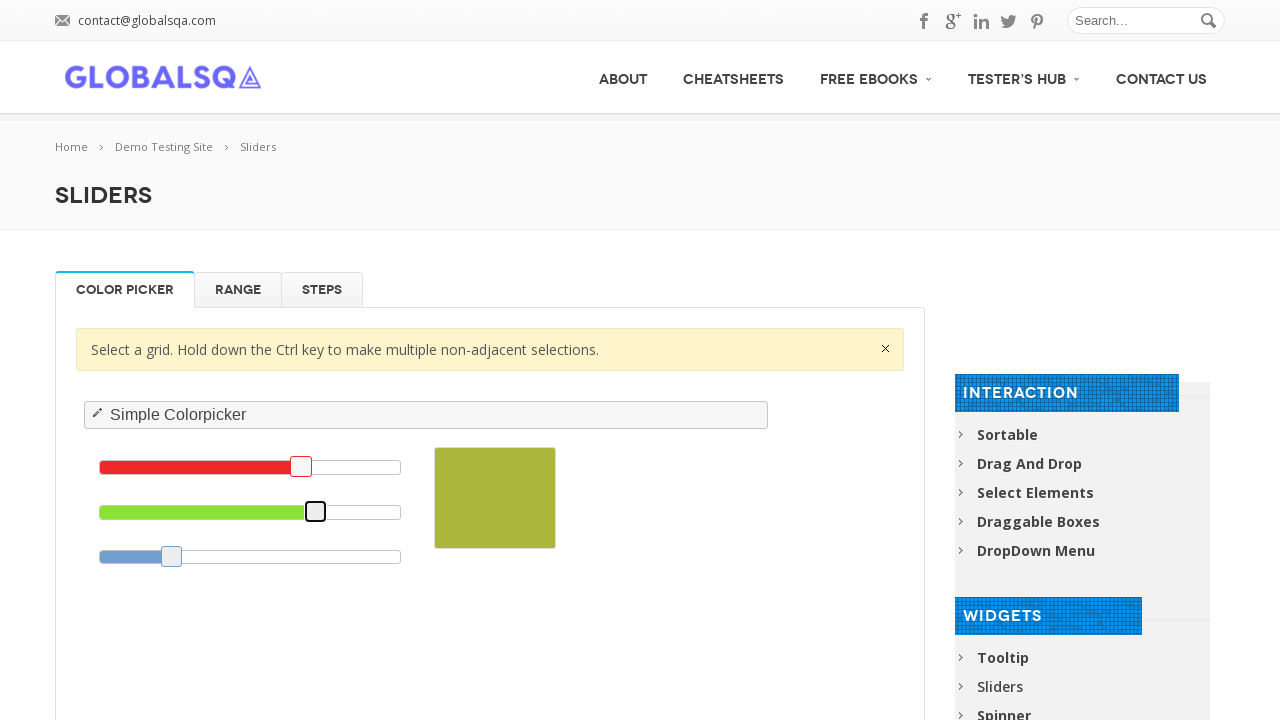

Pressed mouse button down on blue slider at (172, 556)
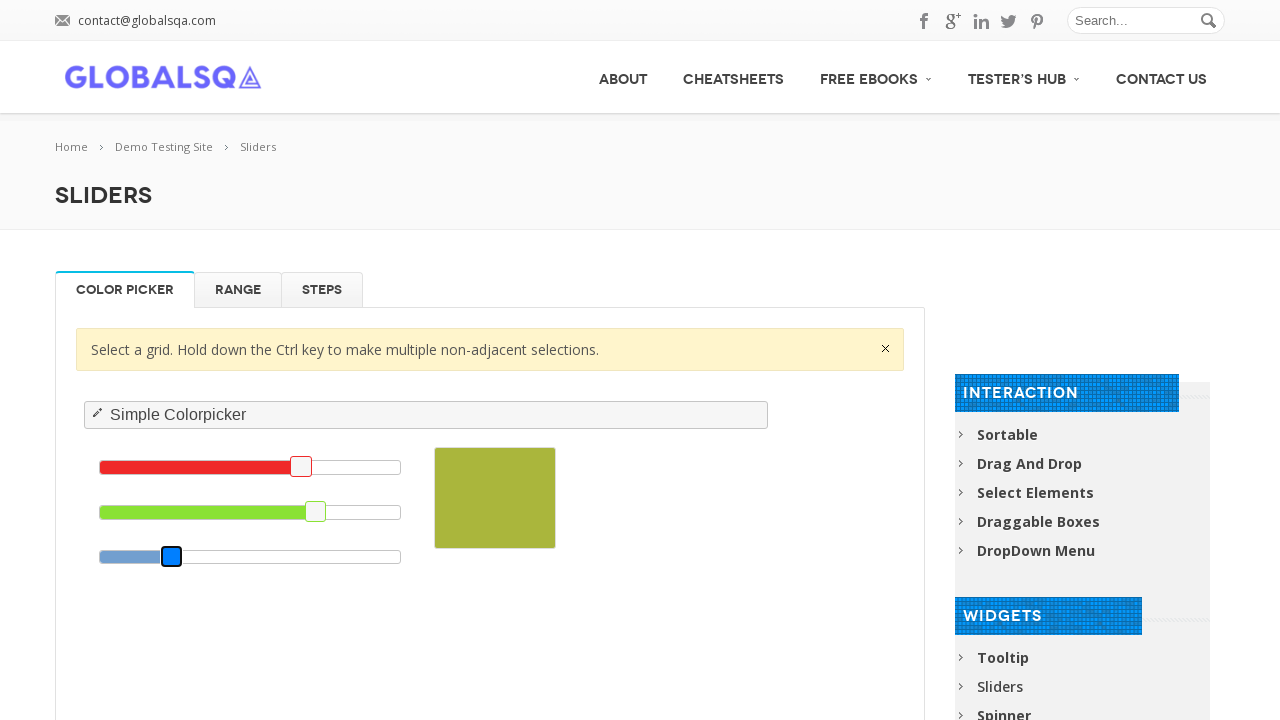

Dragged blue slider 100 pixels to the right at (272, 556)
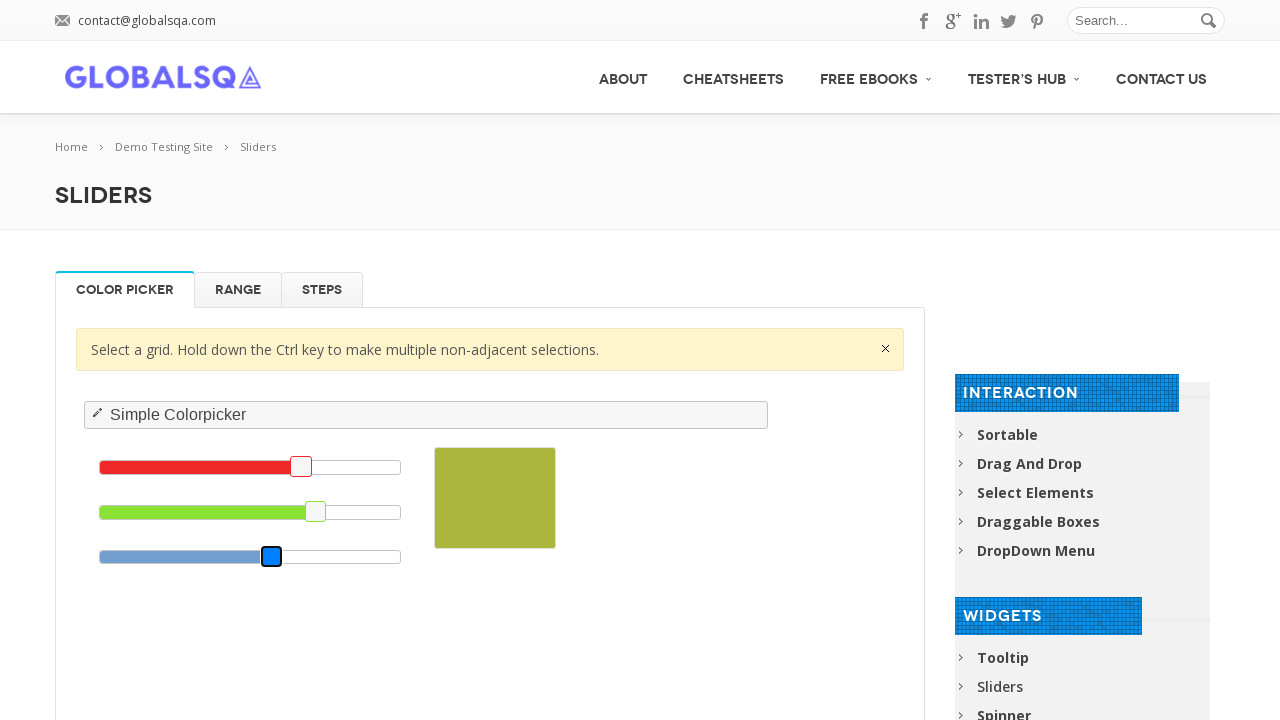

Released mouse button after dragging blue slider at (272, 556)
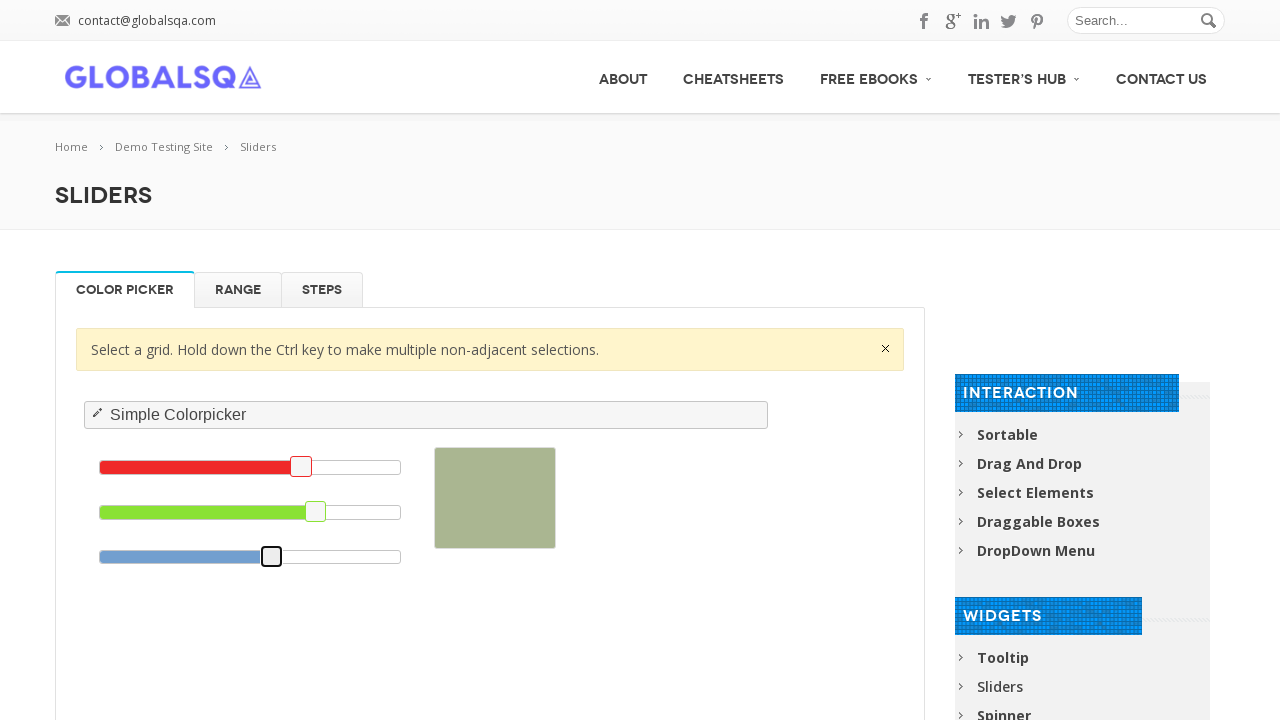

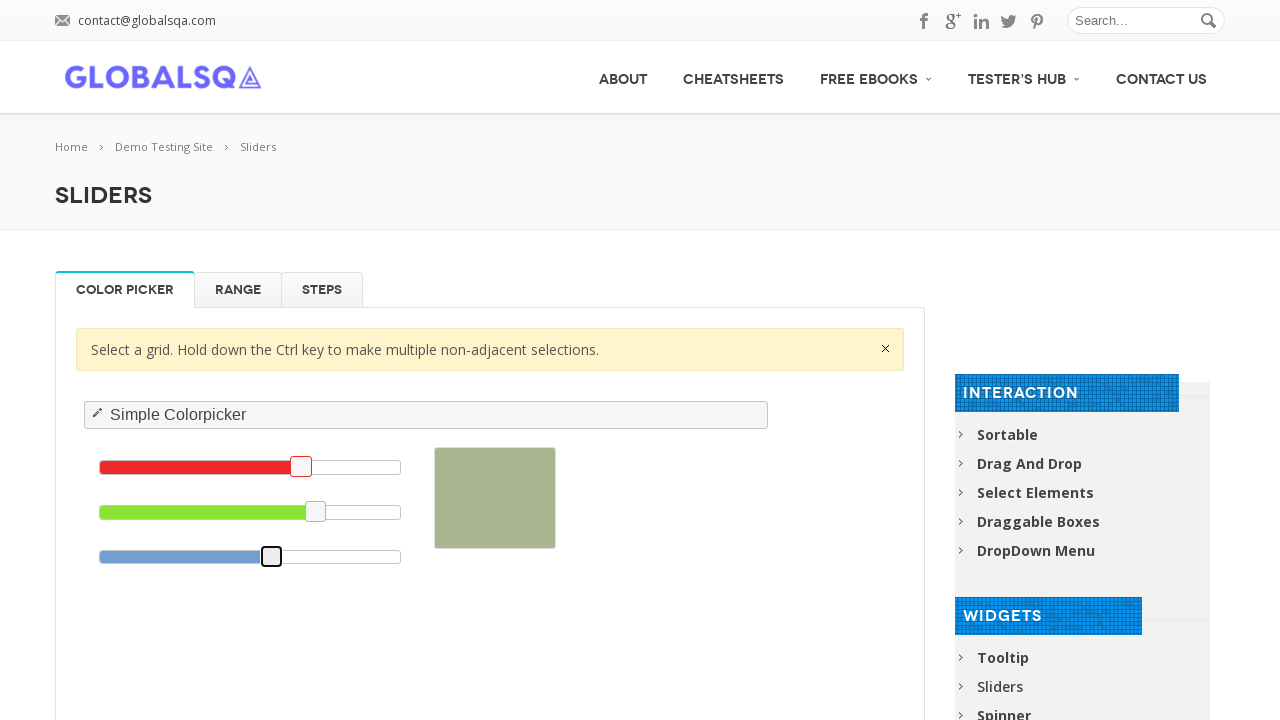